Tests registration form validation when only username is filled

Starting URL: https://dsportalapp.herokuapp.com/register

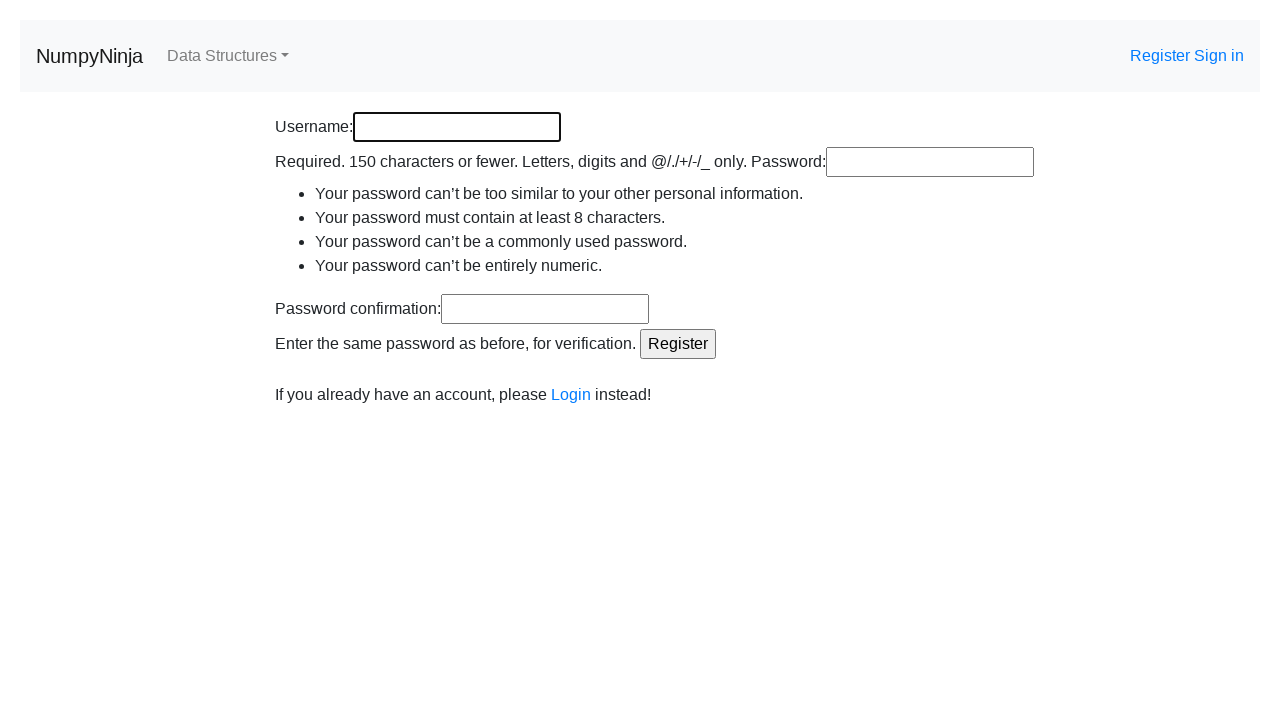

Filled username field with 'testuser456' on input[name='username']
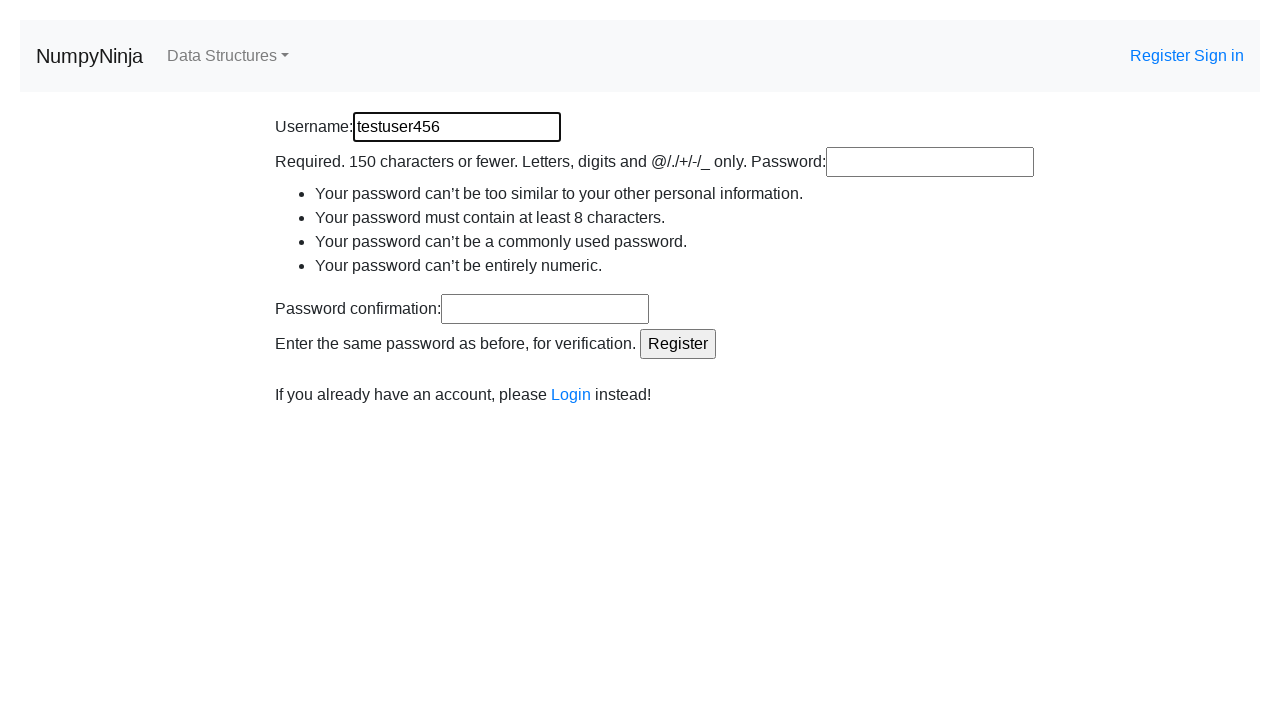

Clicked Register button at (678, 344) on input[value='Register']
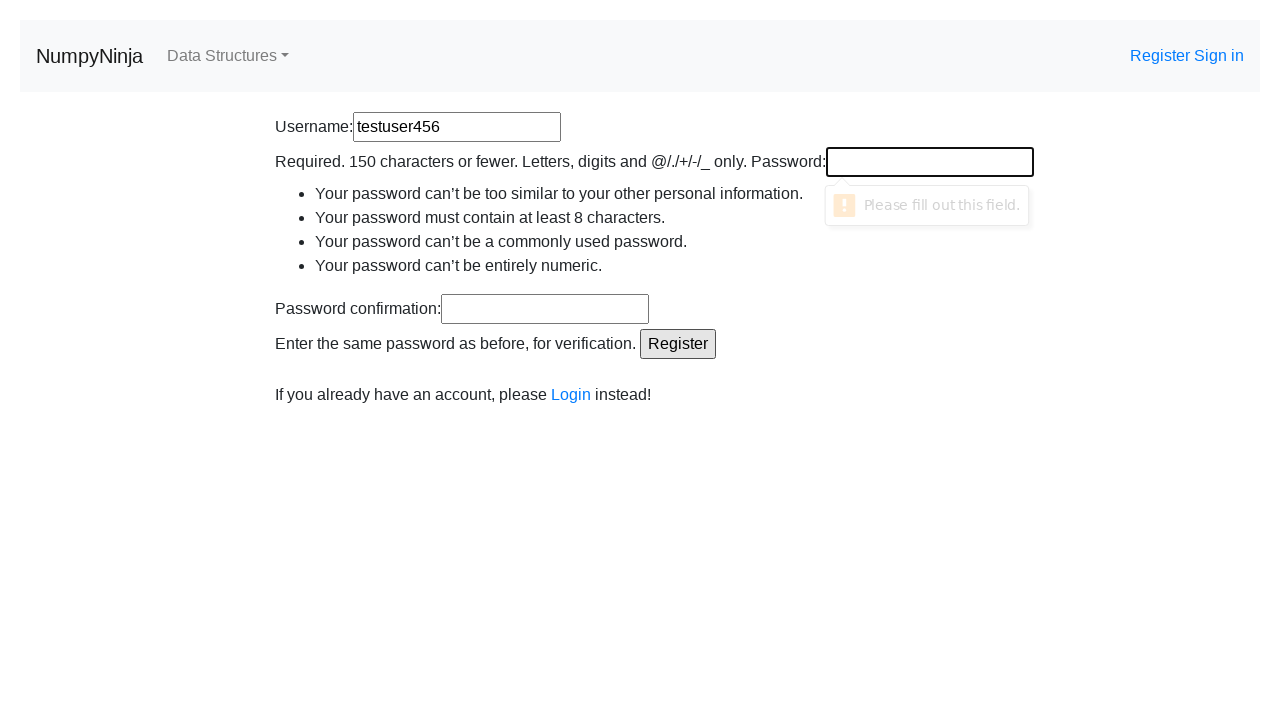

Verified password1 field validation message appears: 'Please fill out this field.'
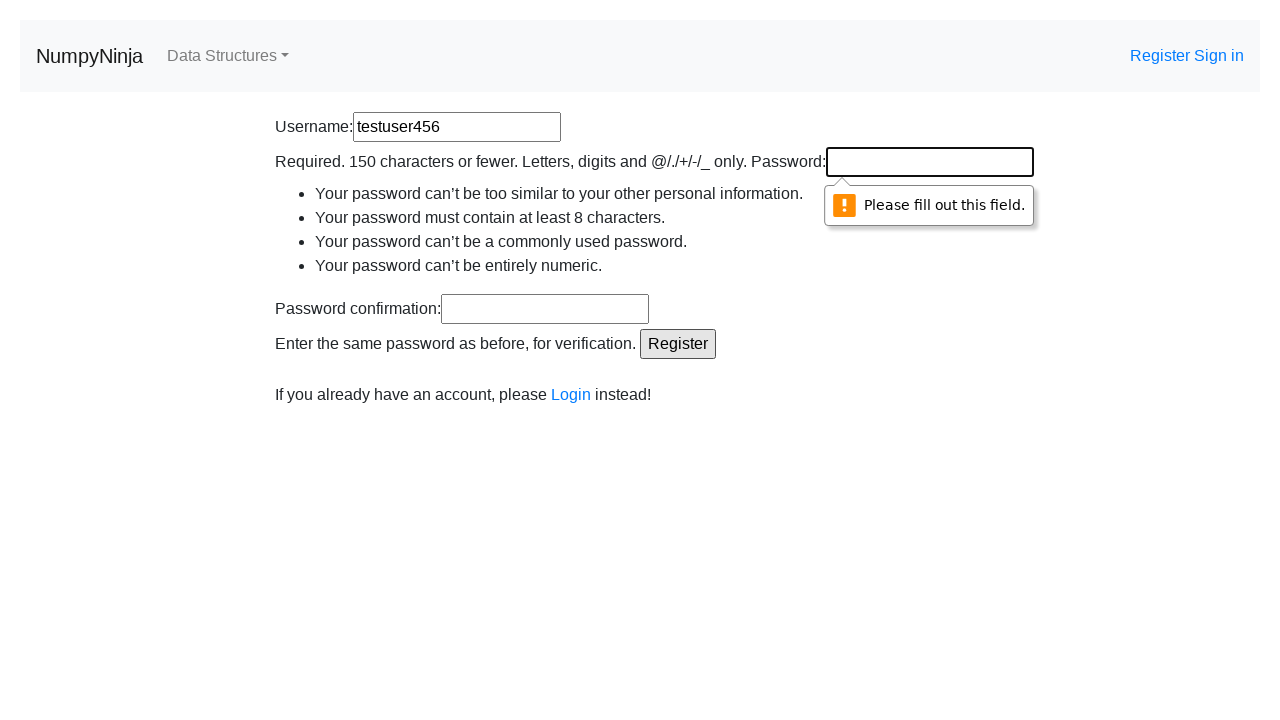

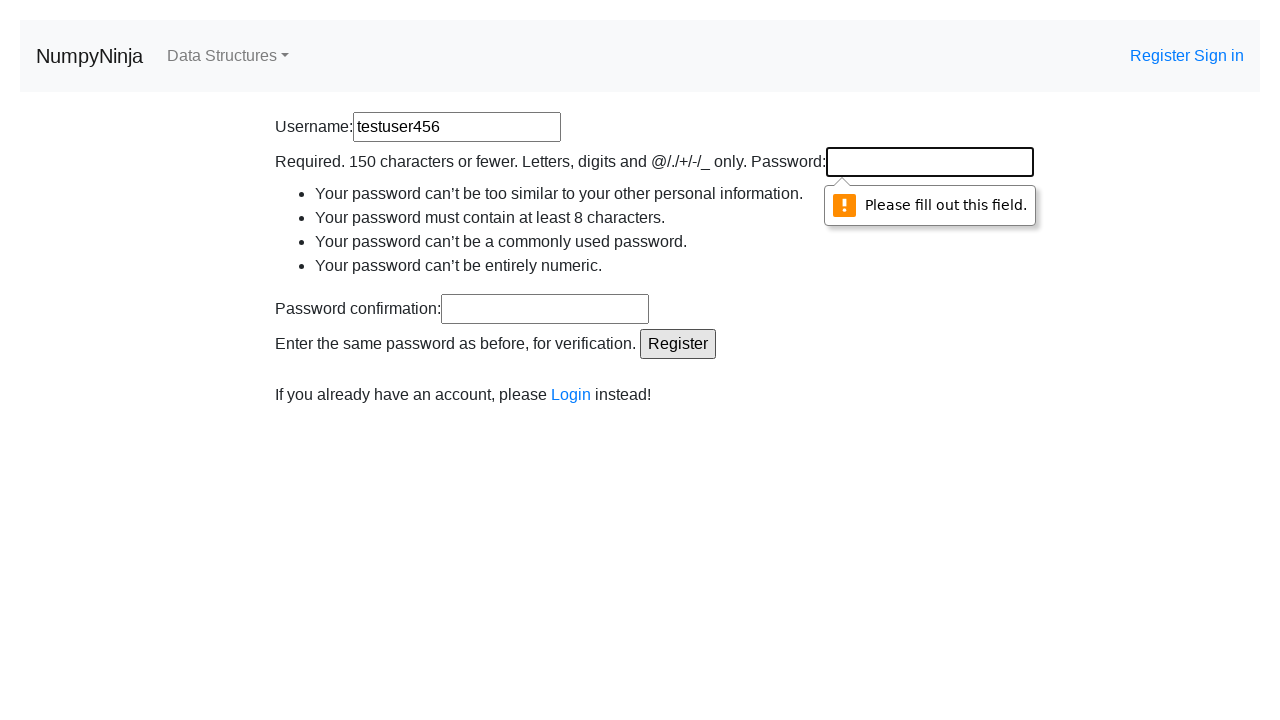